Navigates to the shop page and clicks the Home menu link to go to the home page

Starting URL: https://practice.automationtesting.in/shop/

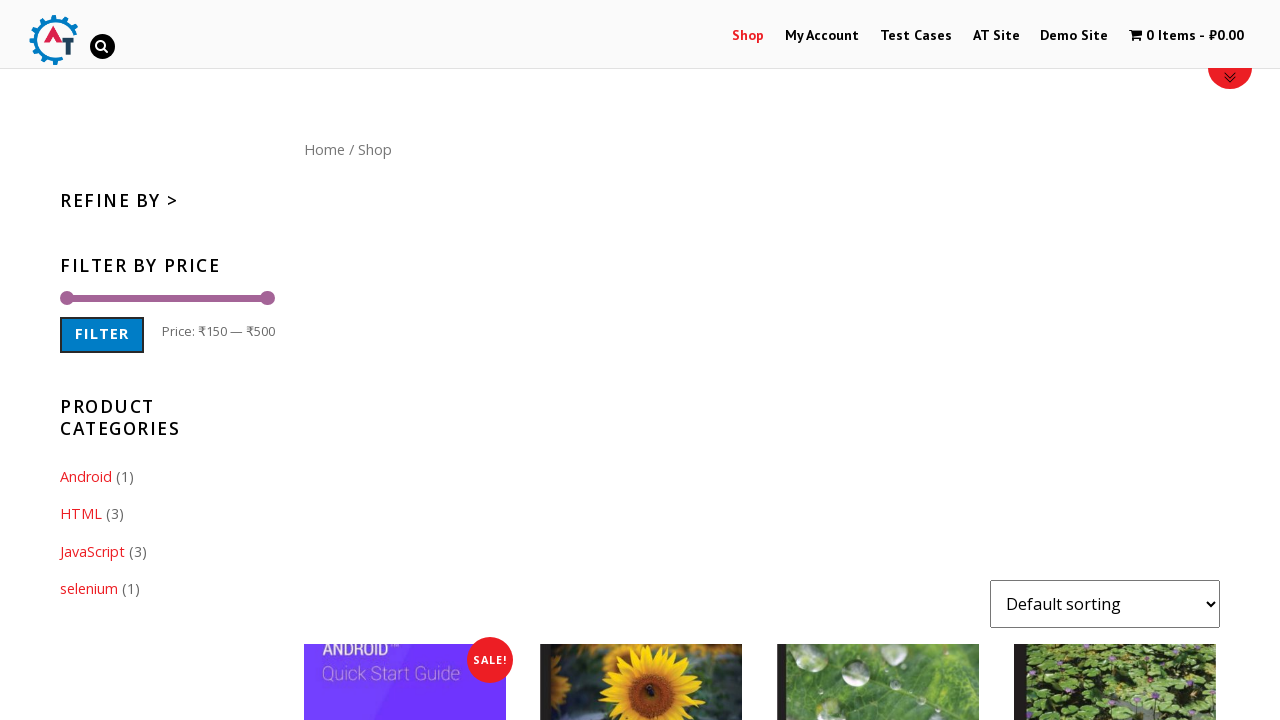

Clicked Home menu link to navigate to home page at (324, 149) on xpath=//a[contains(text(),'Home')]
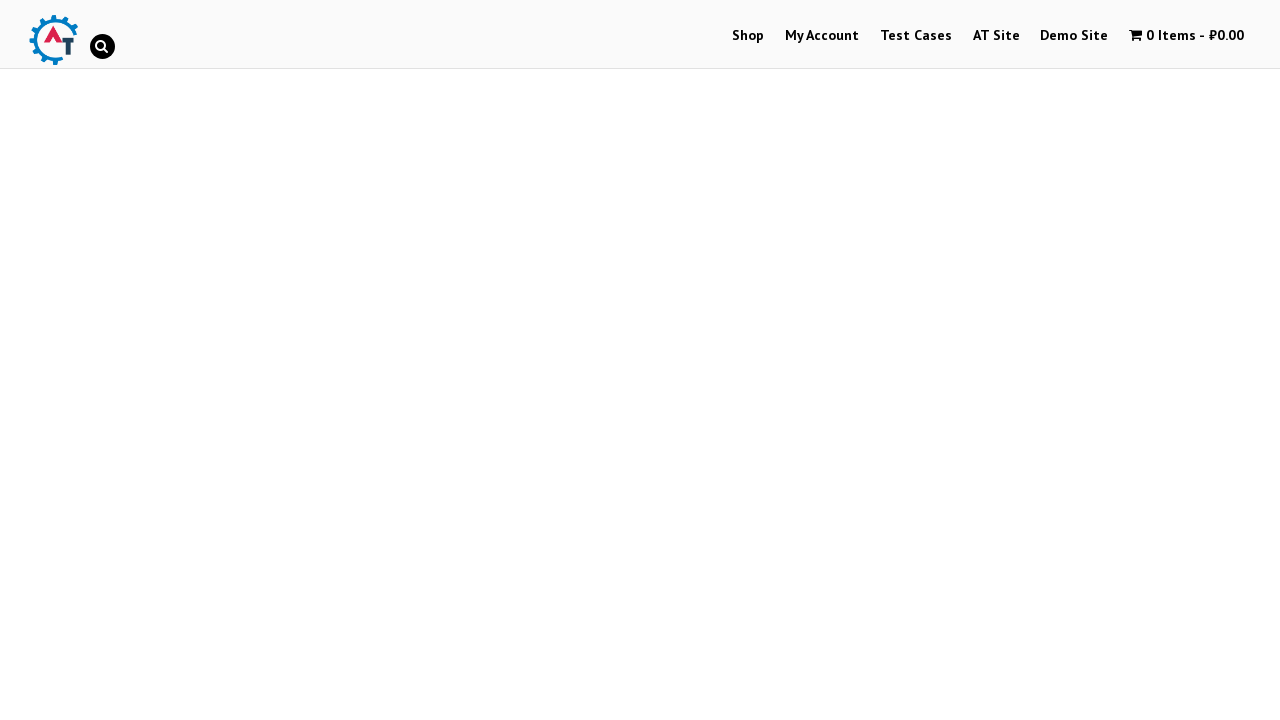

Waited for navigation to complete and page to load
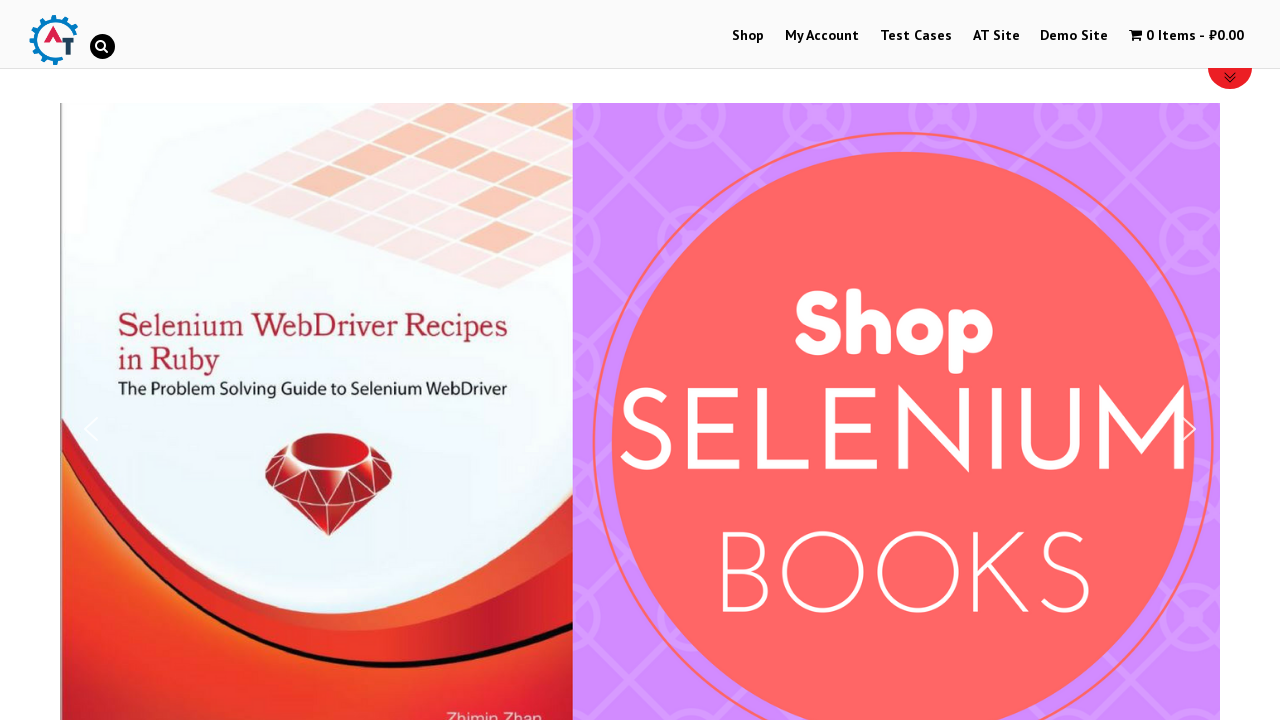

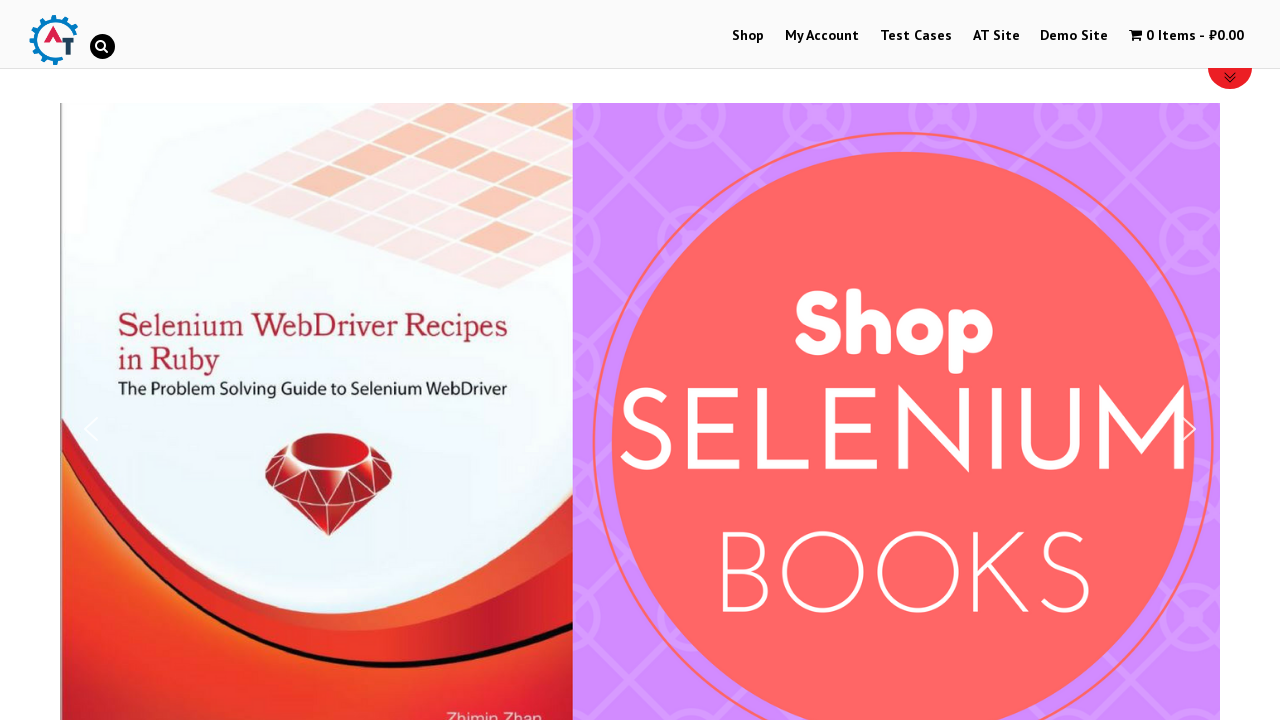